Tests dynamic loading with longer wait time by clicking start button and verifying "Hello World!" text appears

Starting URL: https://automationfc.github.io/dynamic-loading/

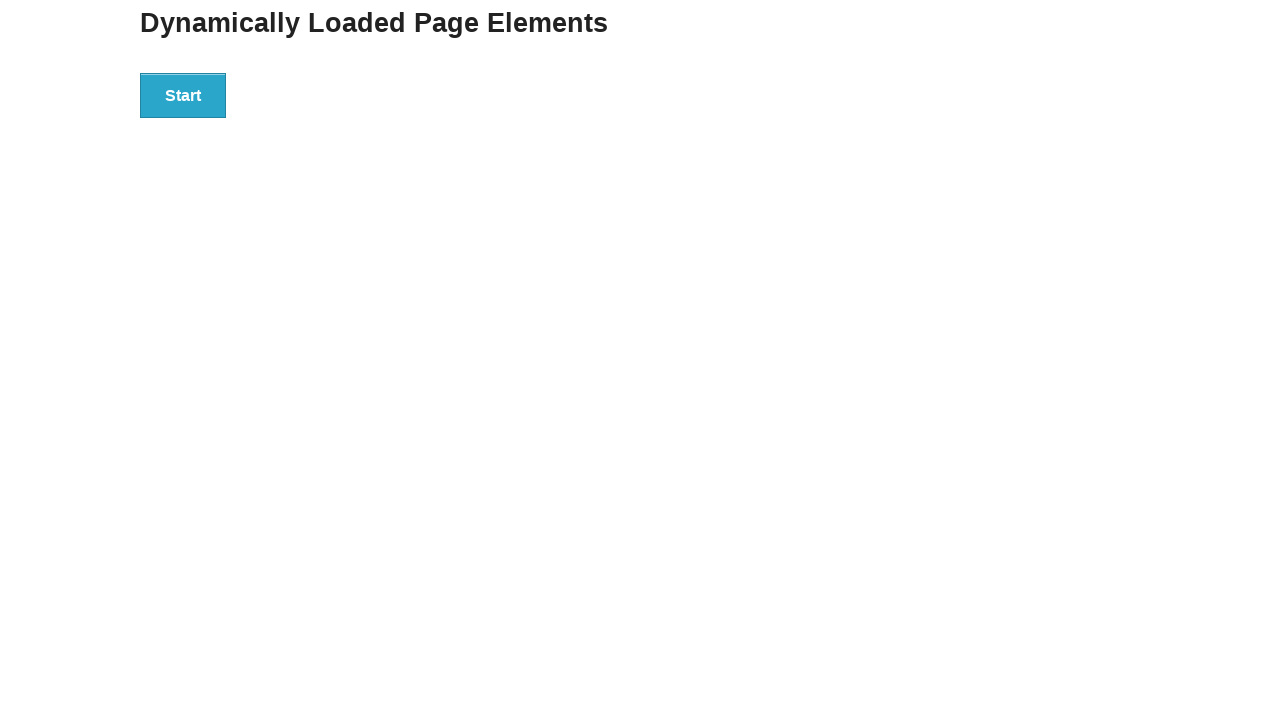

Clicked start button to trigger dynamic loading at (183, 95) on div#start>button
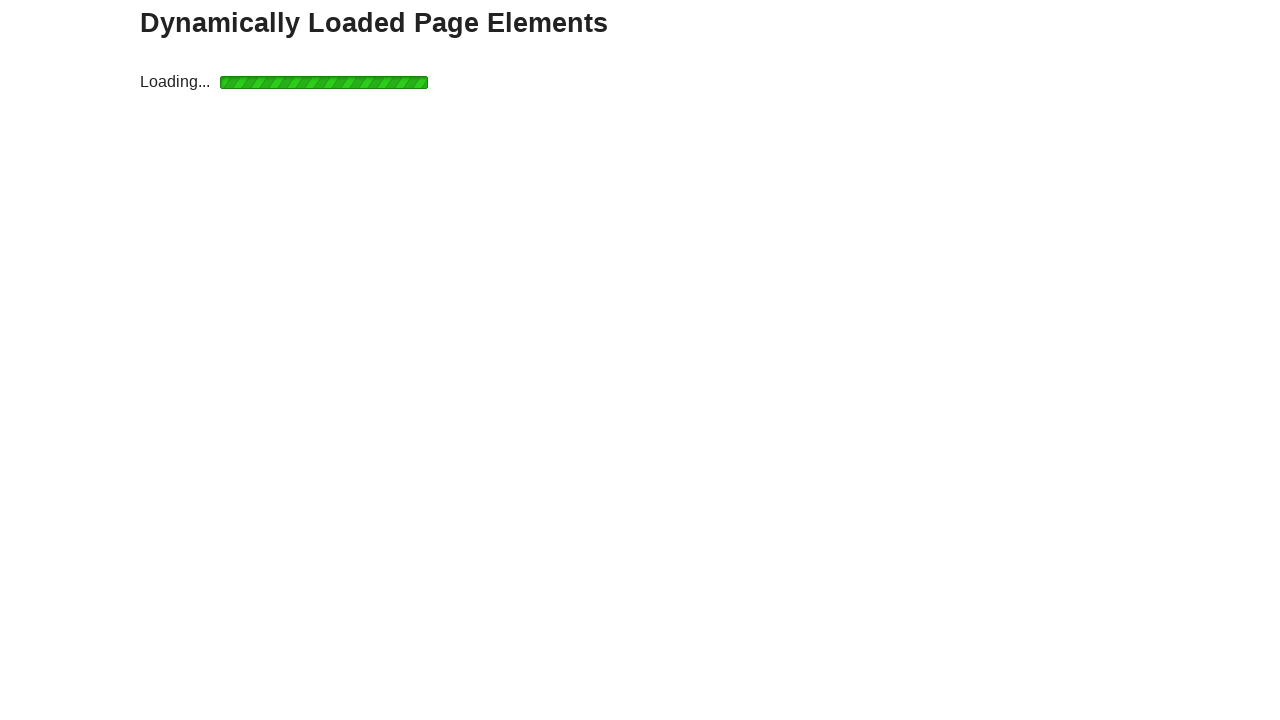

Waited 10 seconds for dynamic content to load
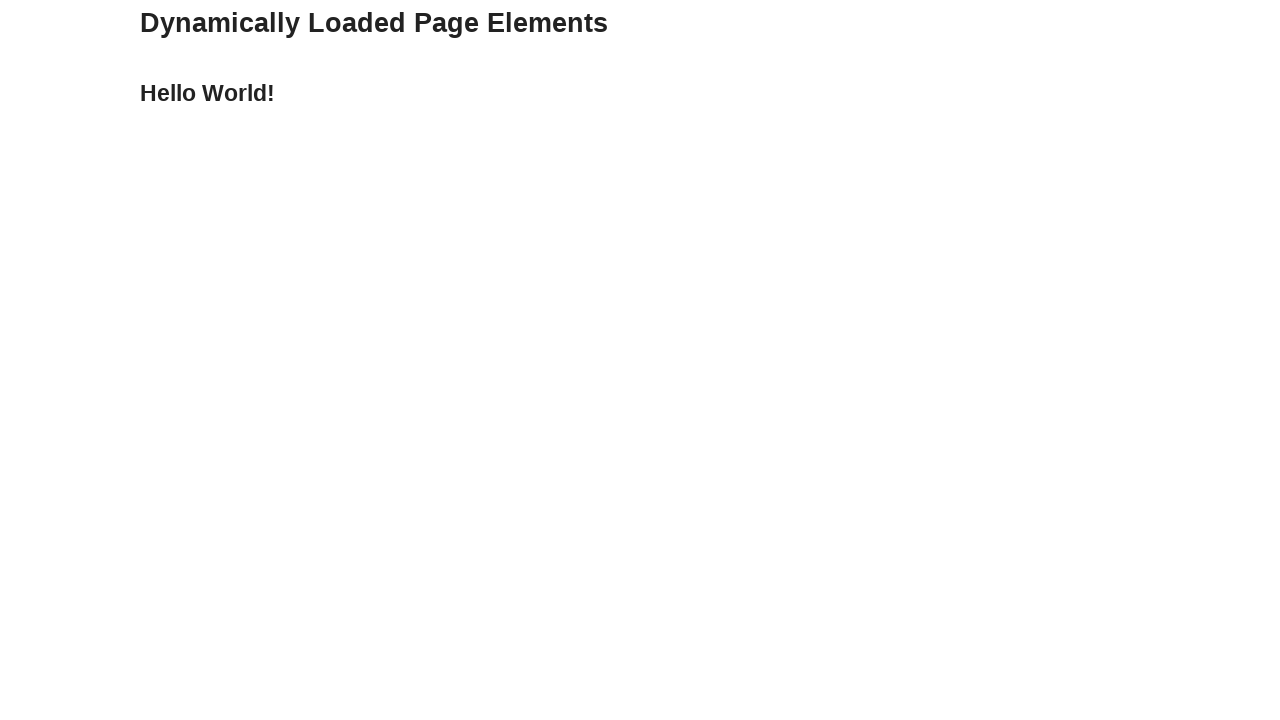

Verified 'Hello World!' text appeared after loading
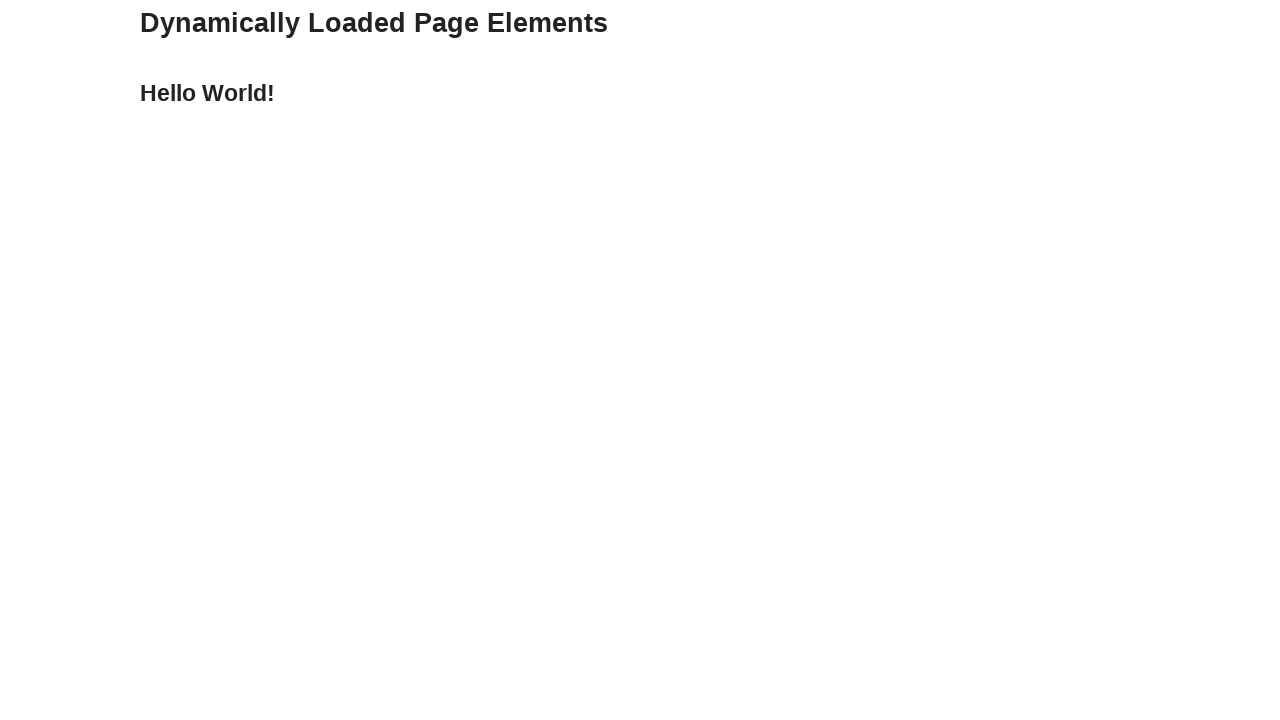

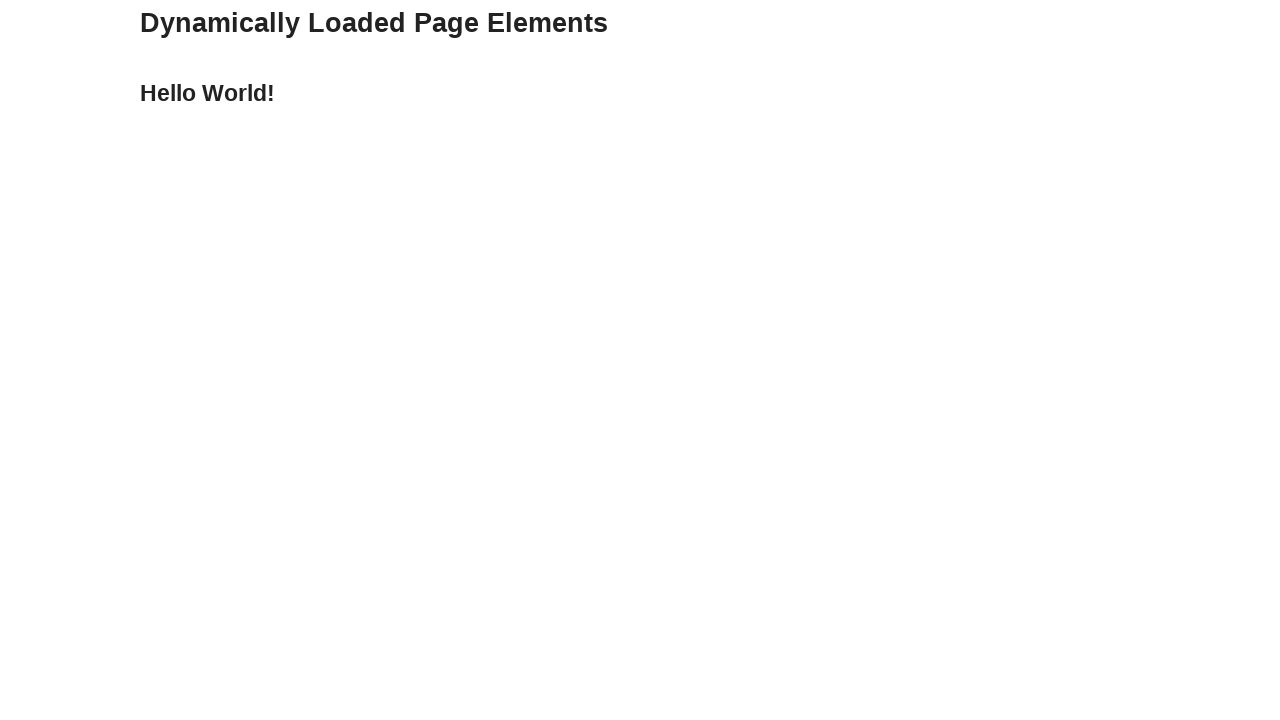